Tests clicking on API call links that return different HTTP status codes

Starting URL: https://demoqa.com/links

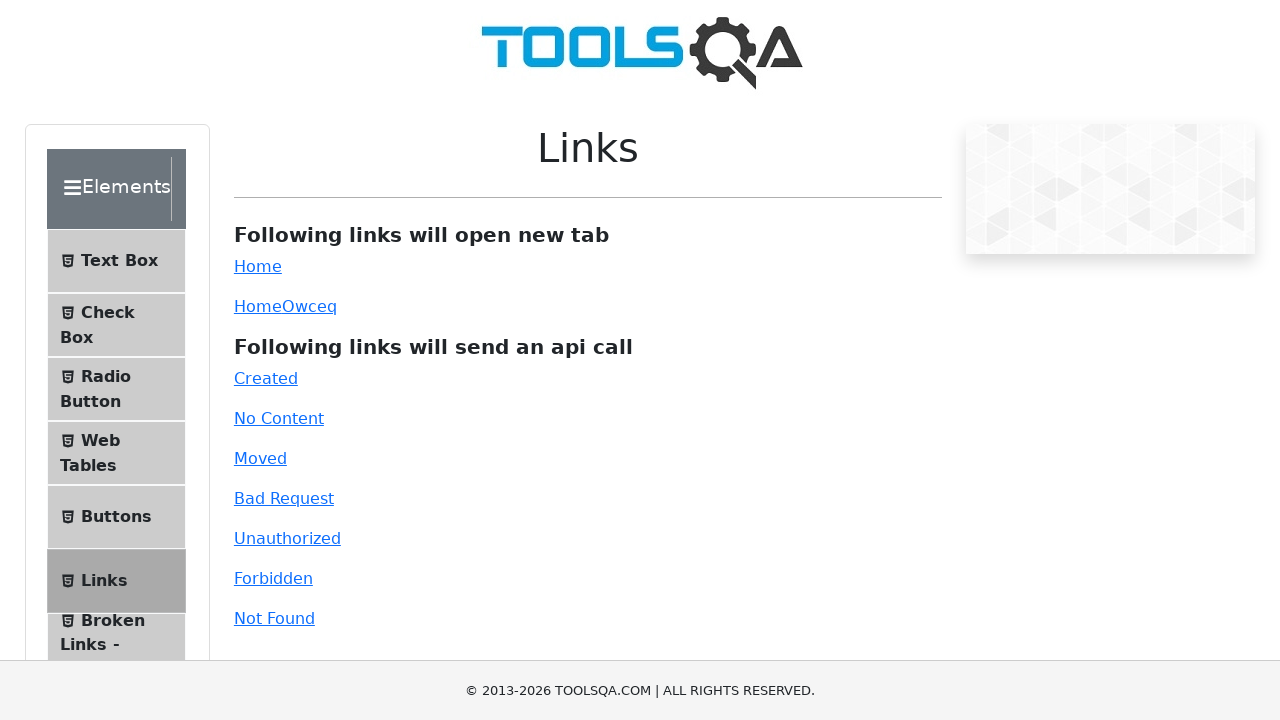

Clicked on the 'Created' link to simulate 201 API response at (266, 378) on #created
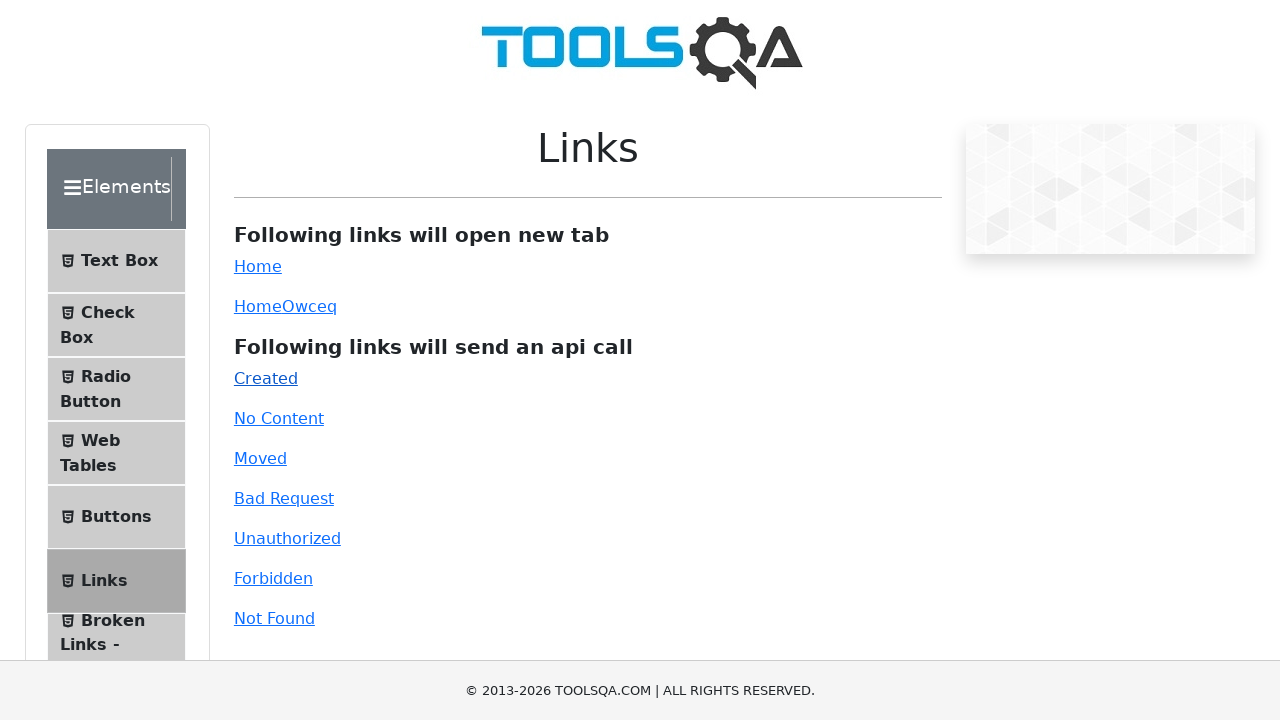

Waited for API response message to appear
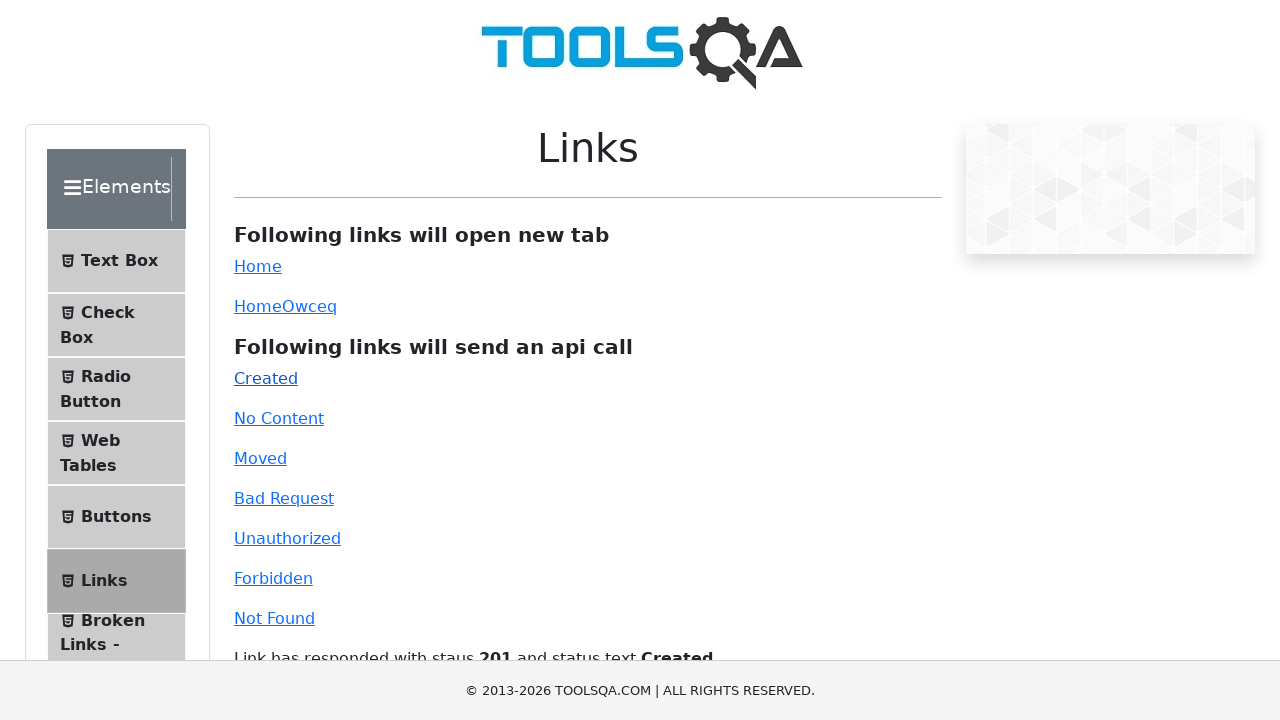

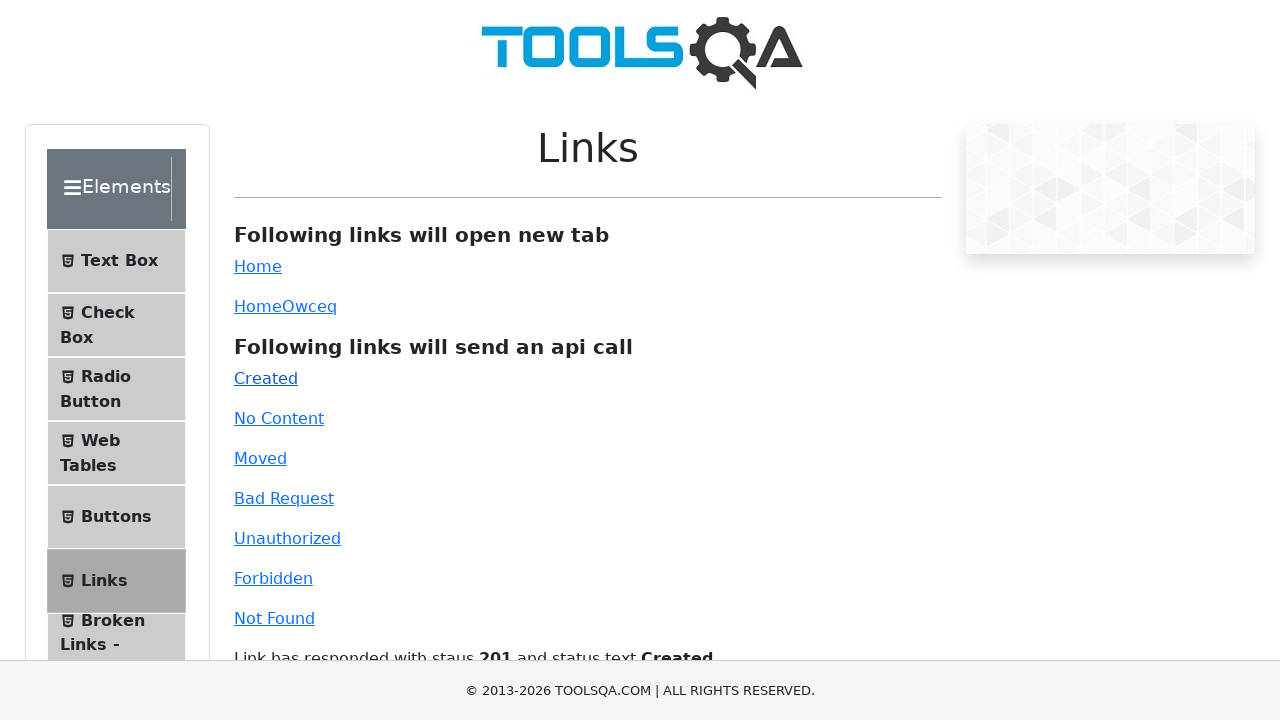